Tests website navigation by visiting multiple pages from a sitemap, clicking on links and navigating back to test different pages at various screen resolutions

Starting URL: https://www.getcalley.com/page-sitemap.xml

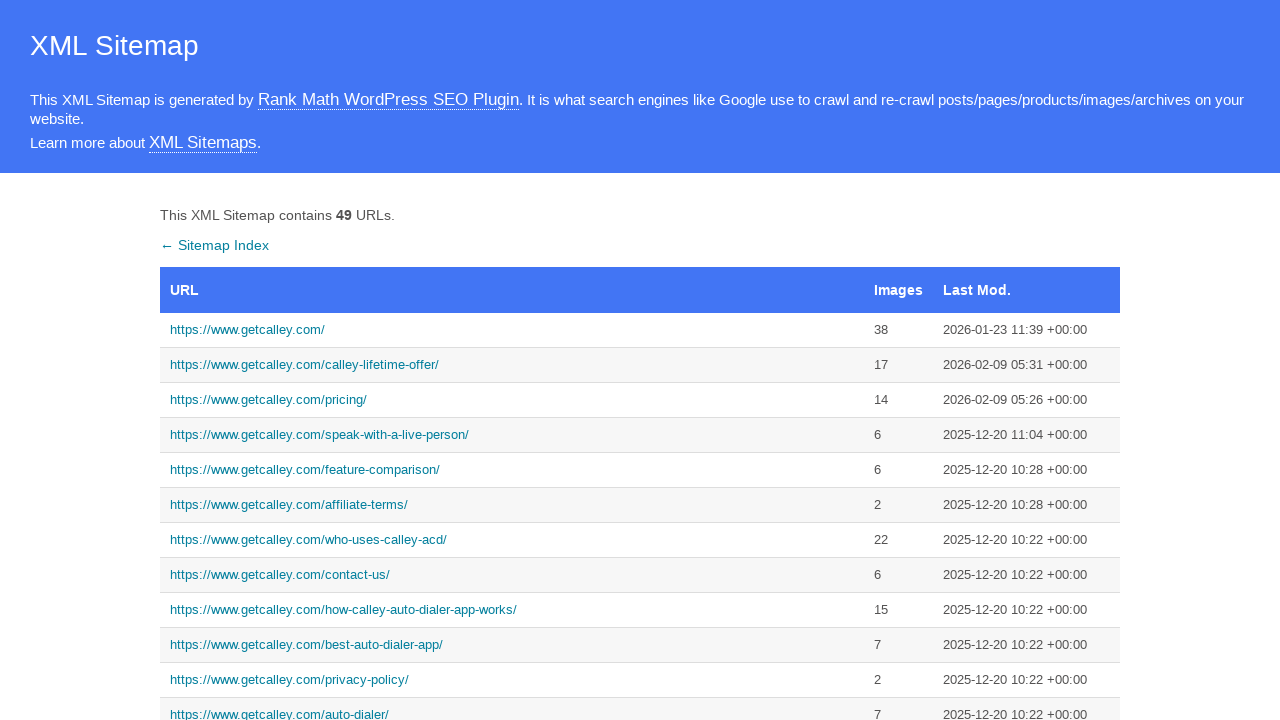

Clicked on first website link (https://www.getcalley.com/) at (512, 330) on a:has-text('https://www.getcalley.com/')
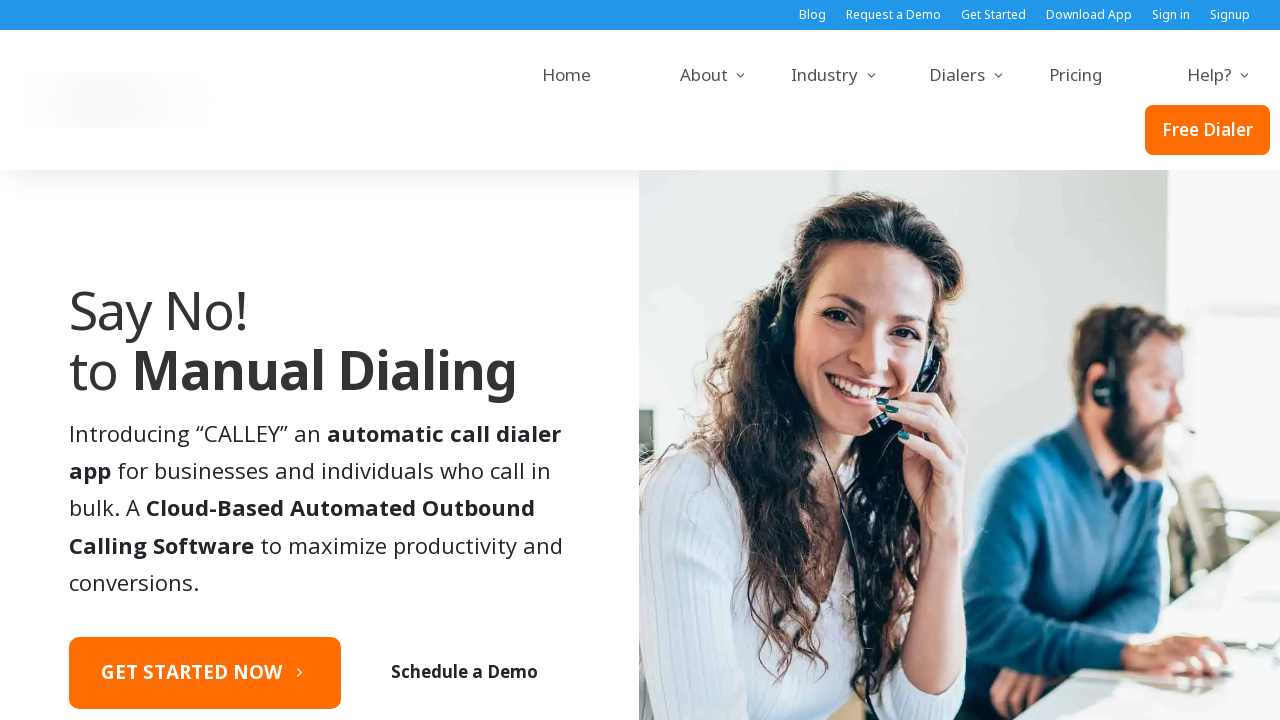

Set viewport to 1920x1080
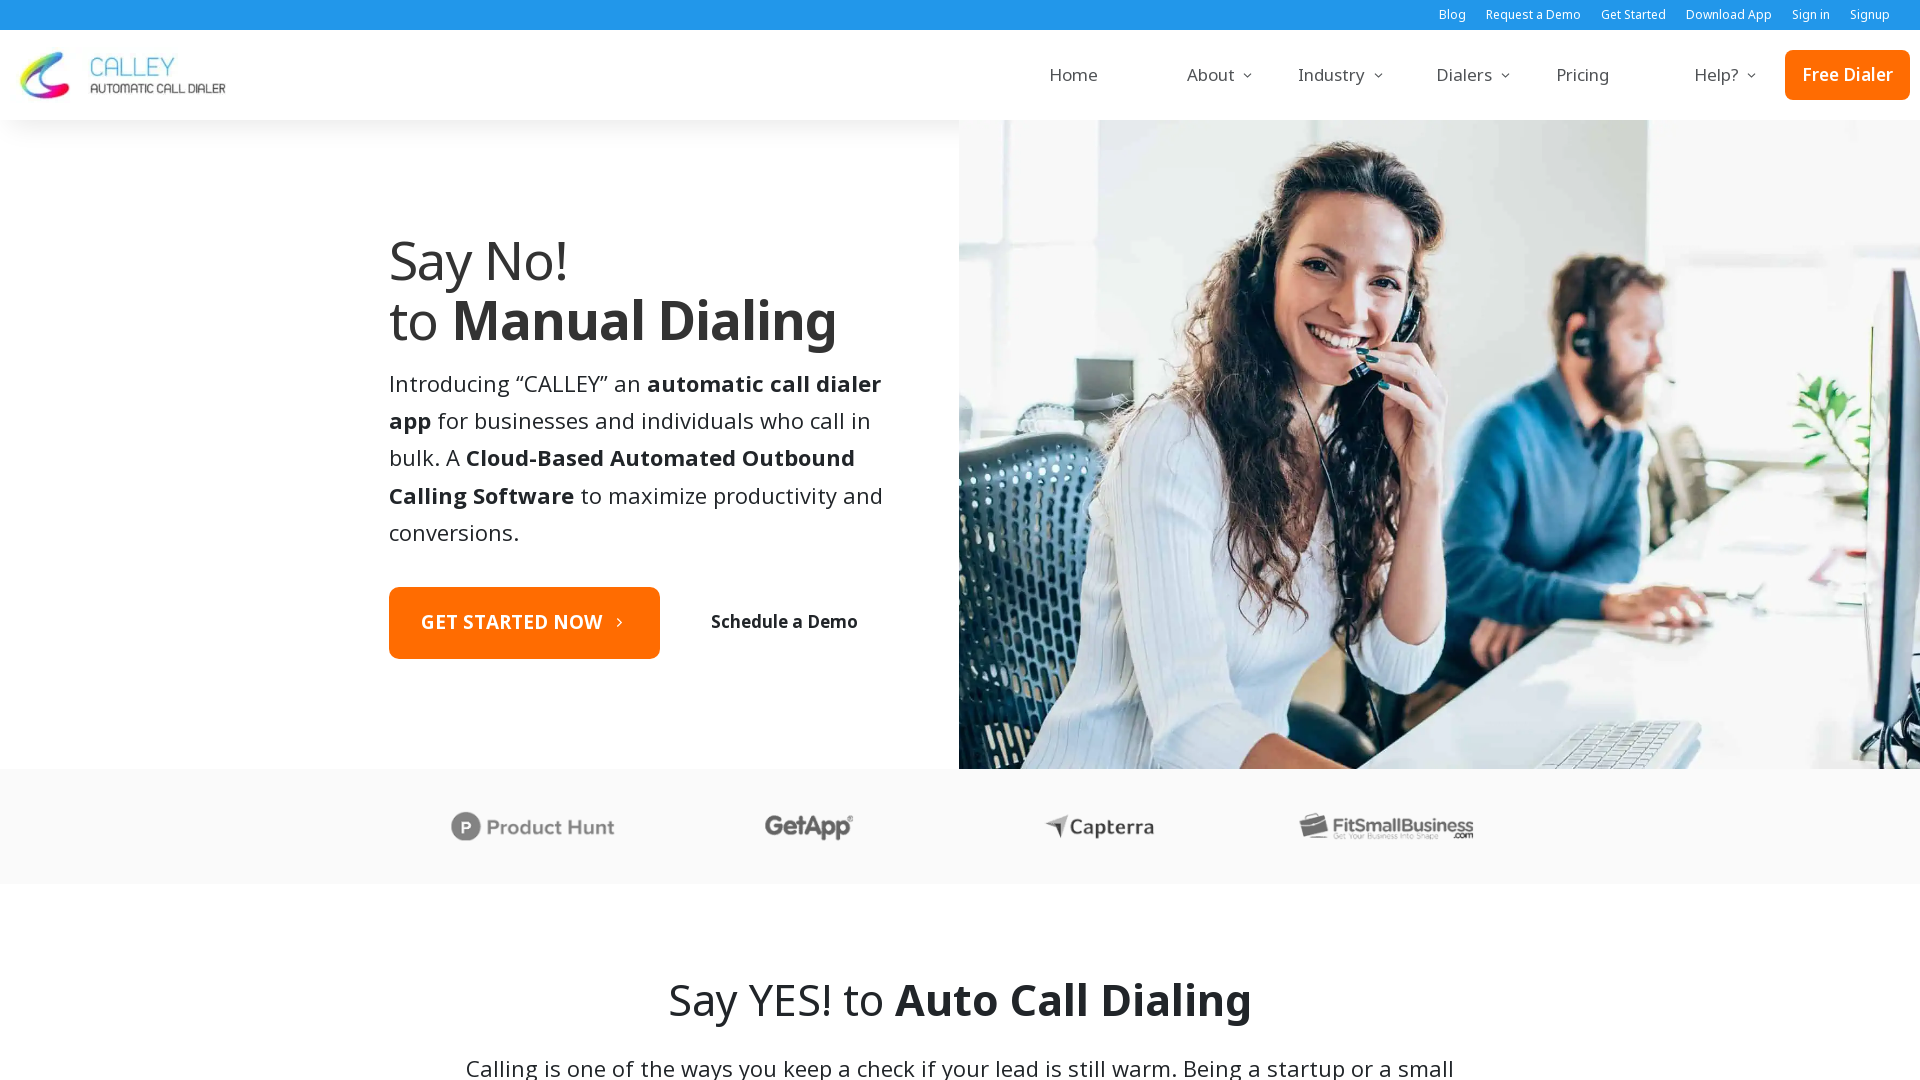

Navigated back to sitemap
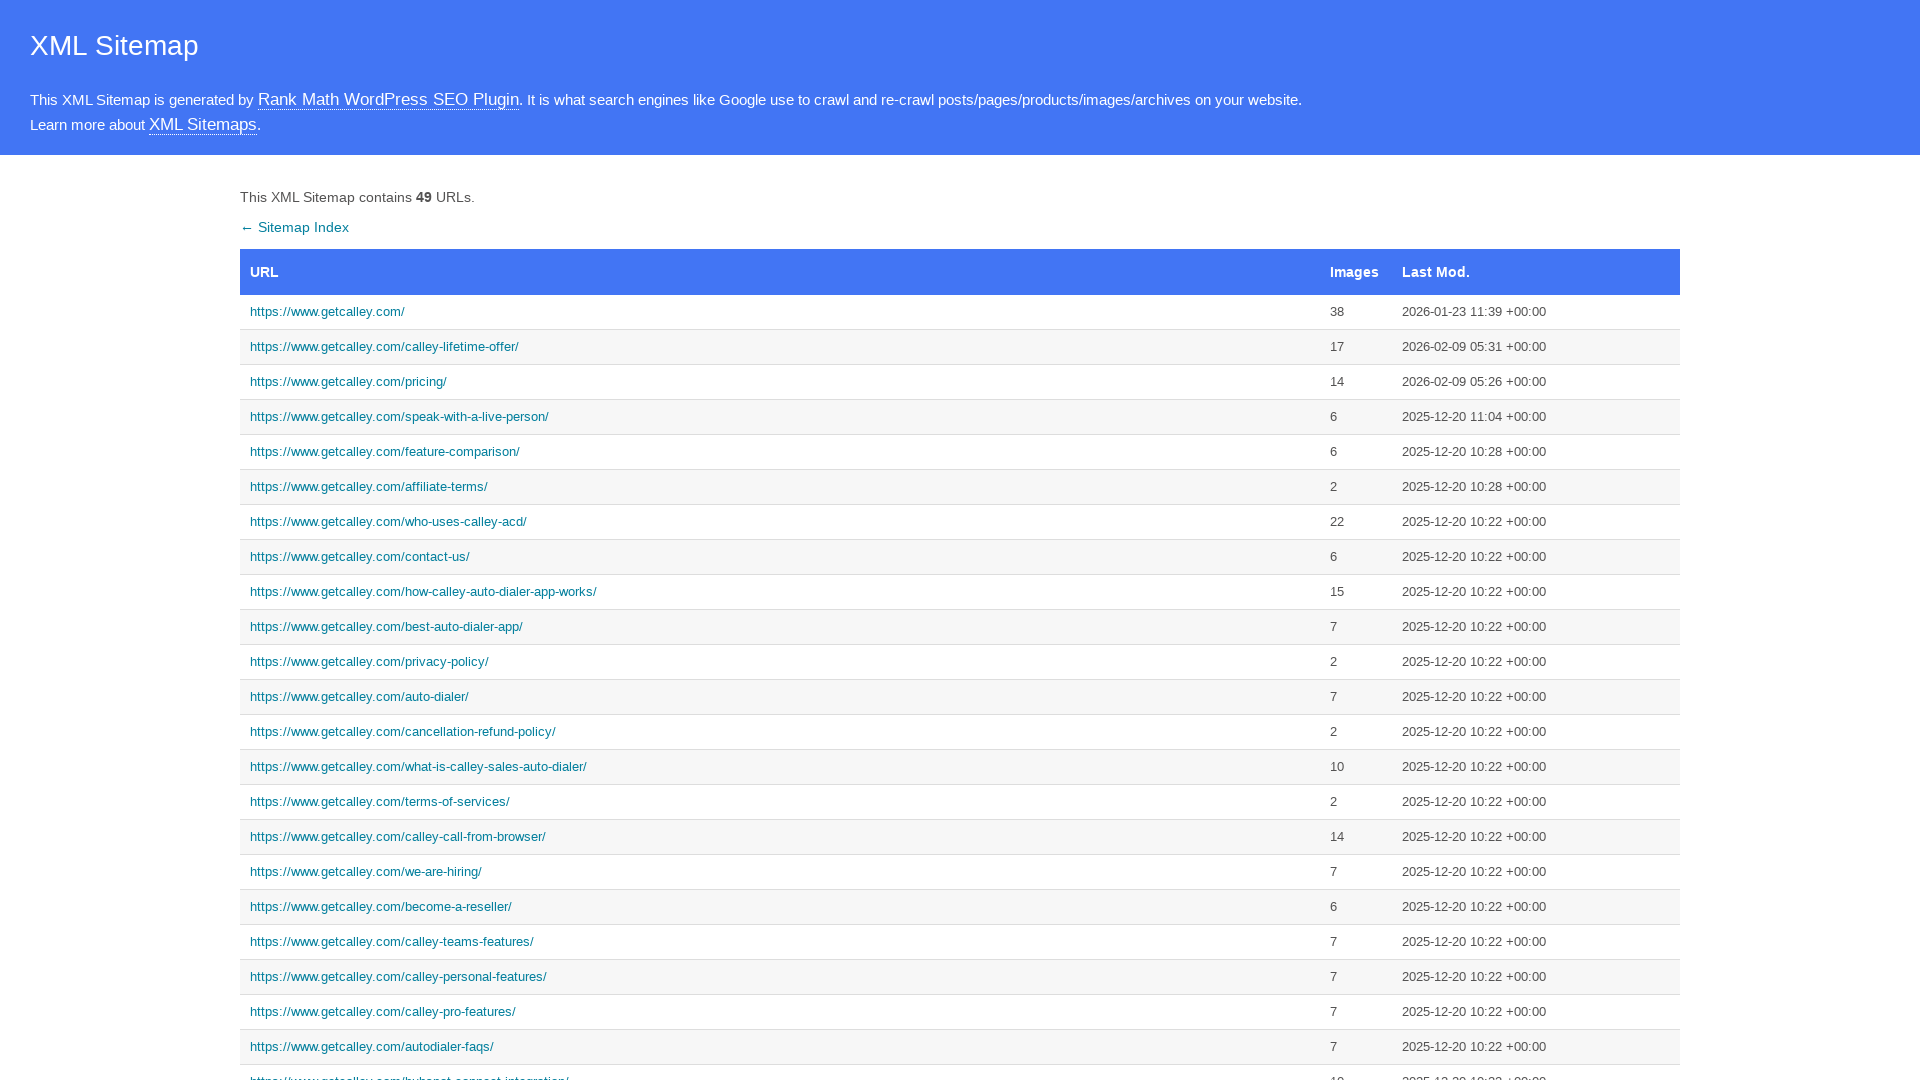

Clicked on second website link (https://www.getcalley.com/calley-lifetime-offer/) at (780, 347) on a:has-text('https://www.getcalley.com/calley-lifetime-offer/')
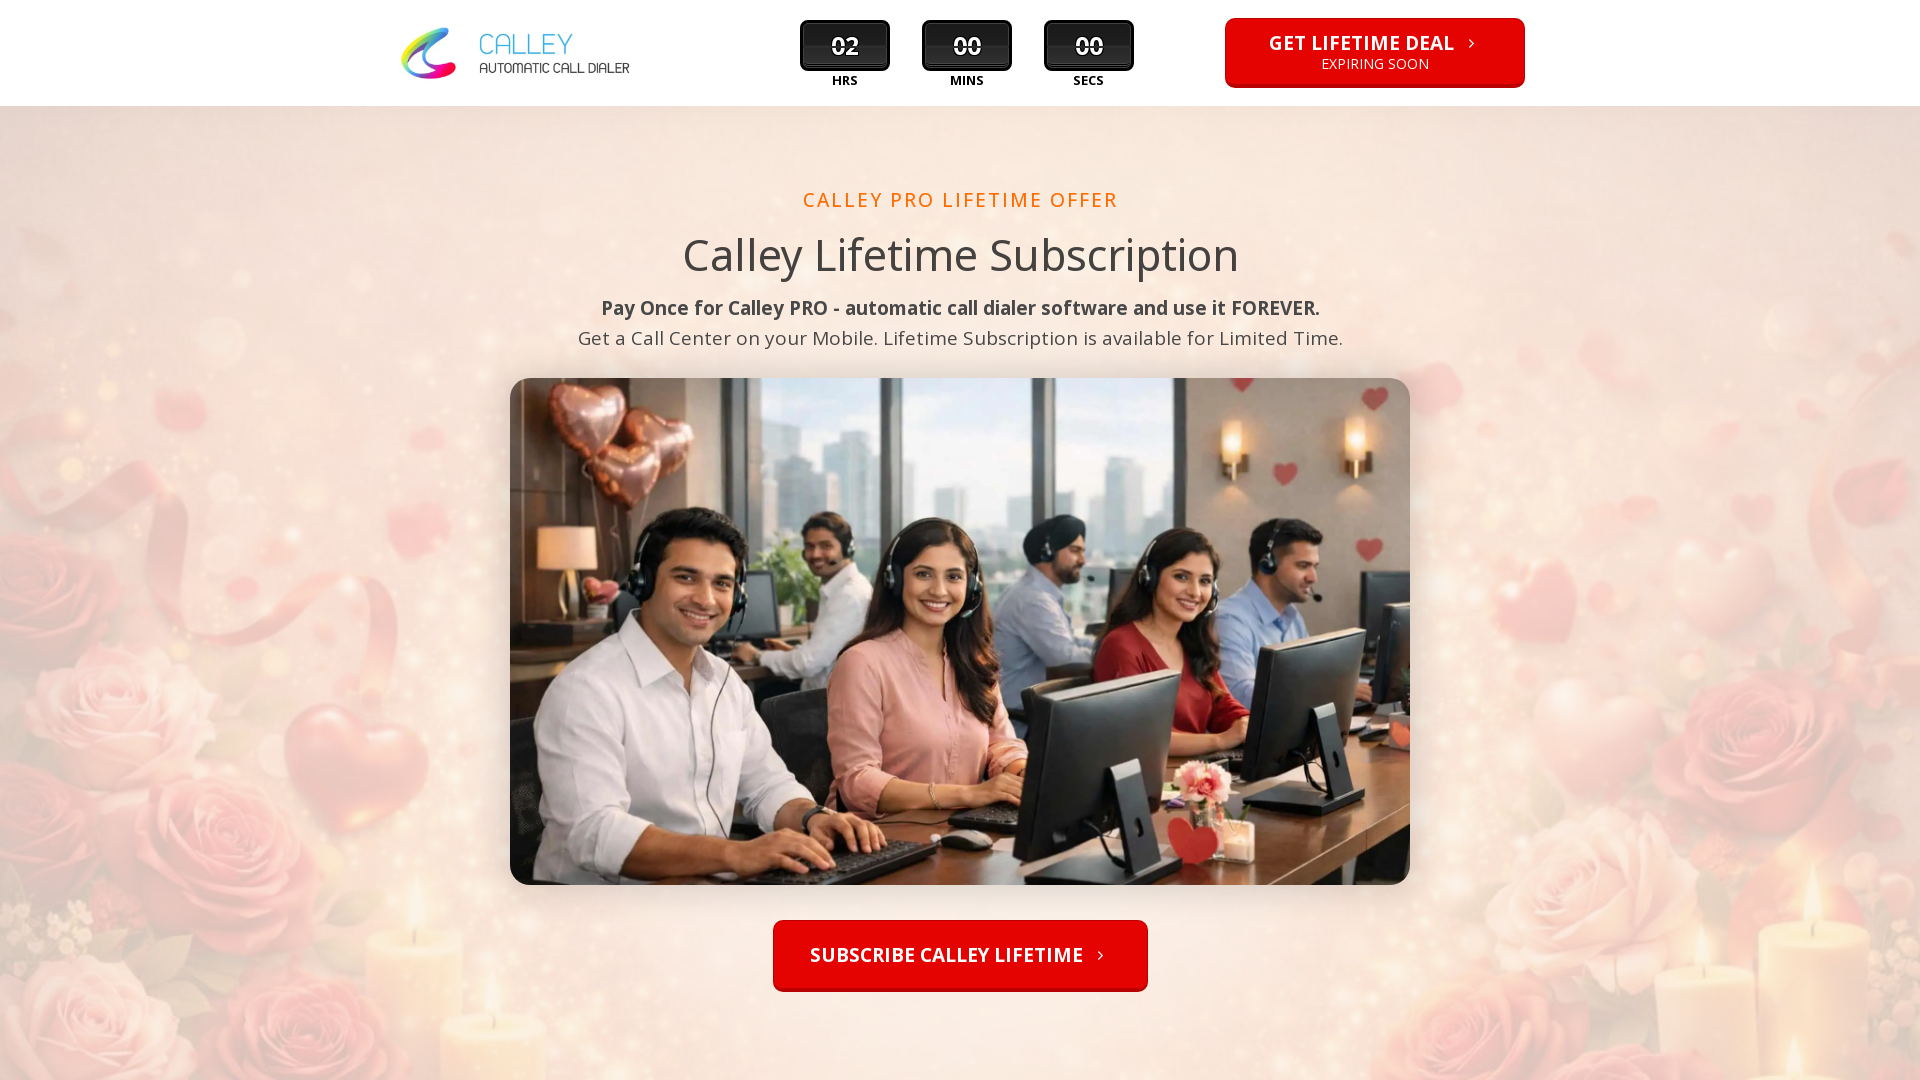

Set viewport to 1366x768
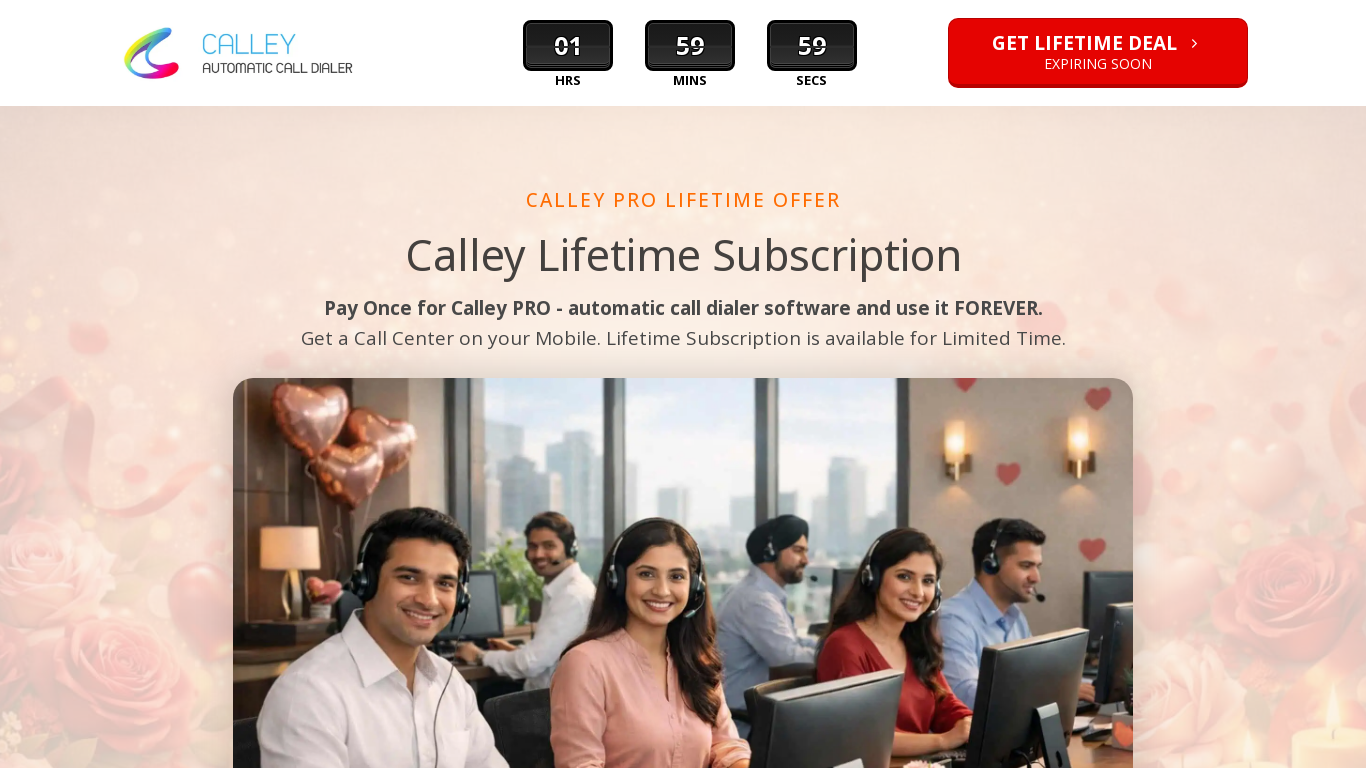

Navigated back to sitemap
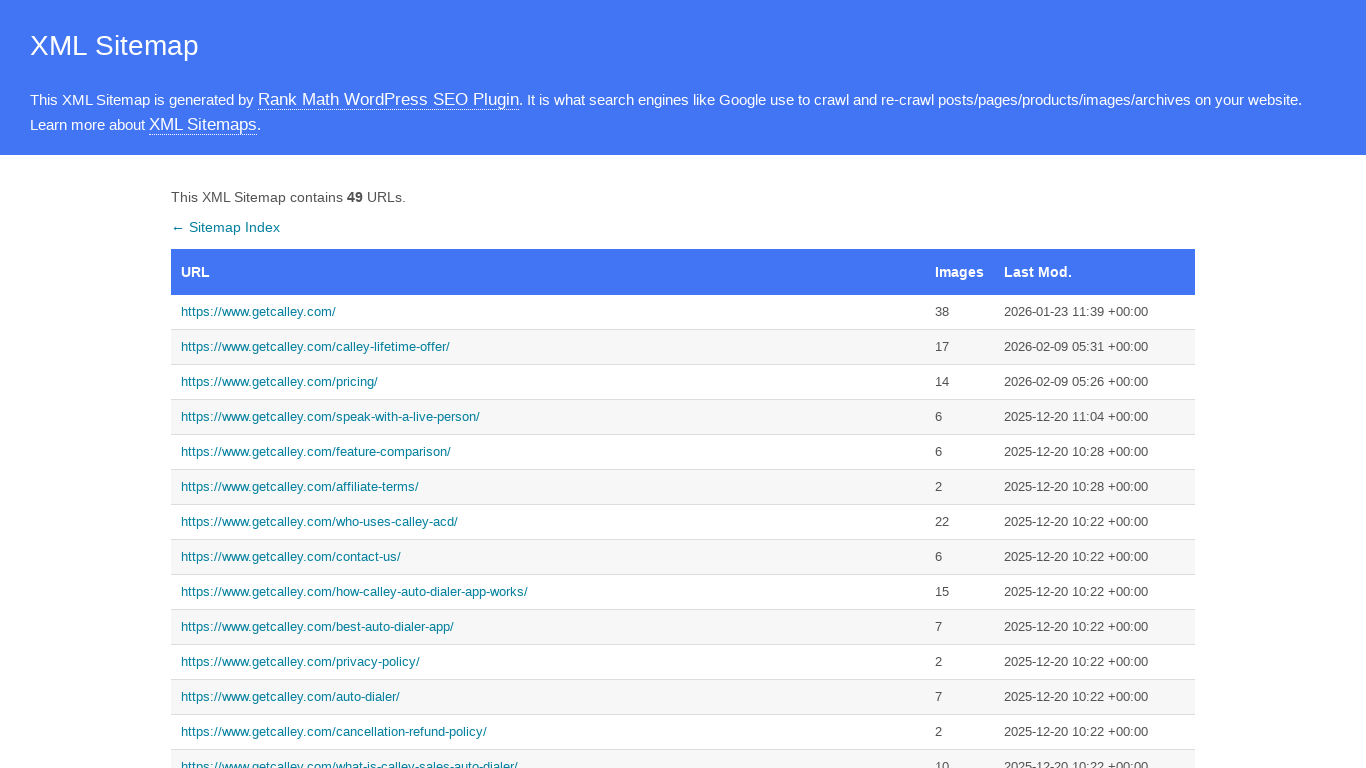

Clicked on third website link (https://www.getcalley.com/see-a-demo/) at (548, 384) on a:has-text('https://www.getcalley.com/see-a-demo/')
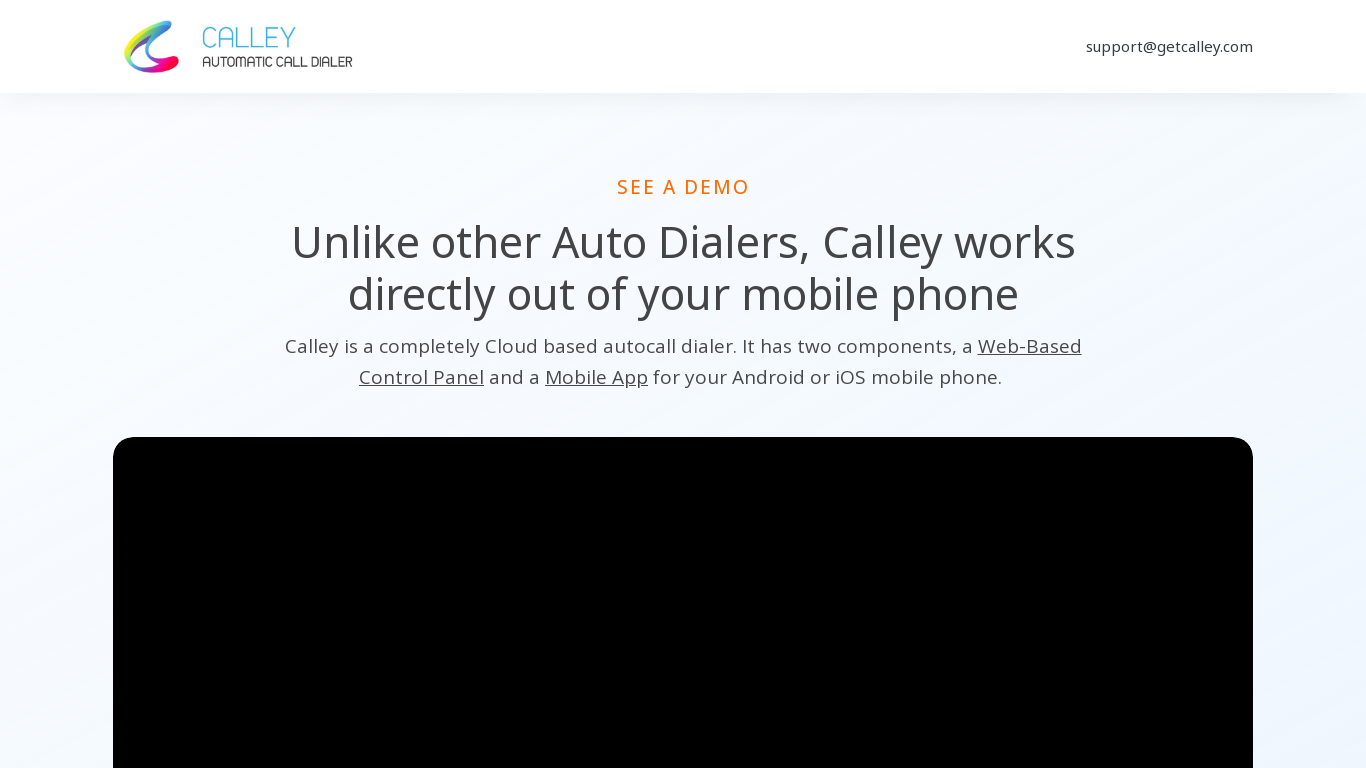

Set viewport to 1536x864
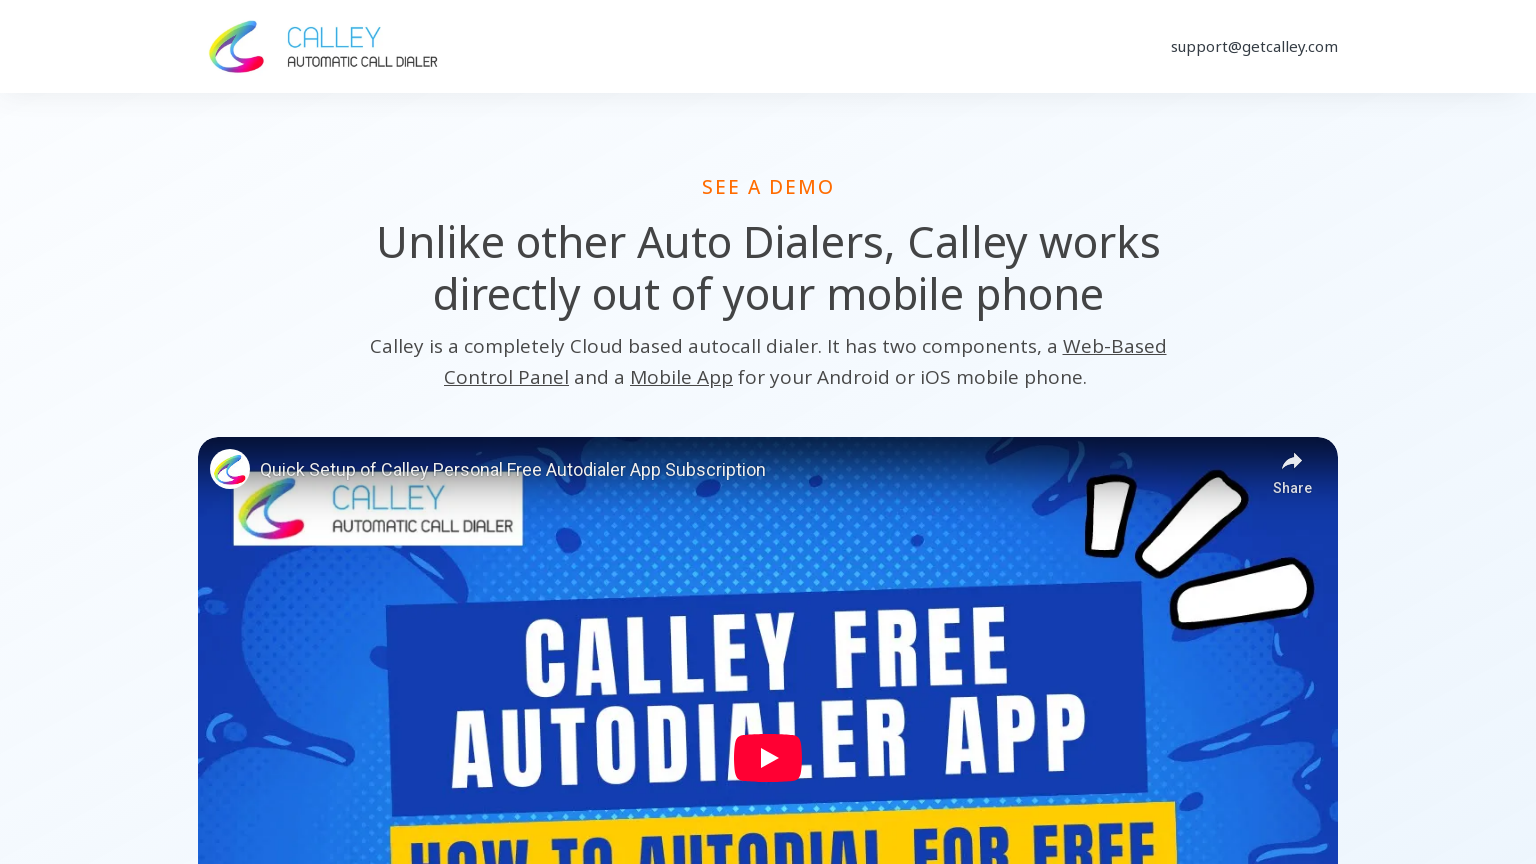

Navigated back to sitemap
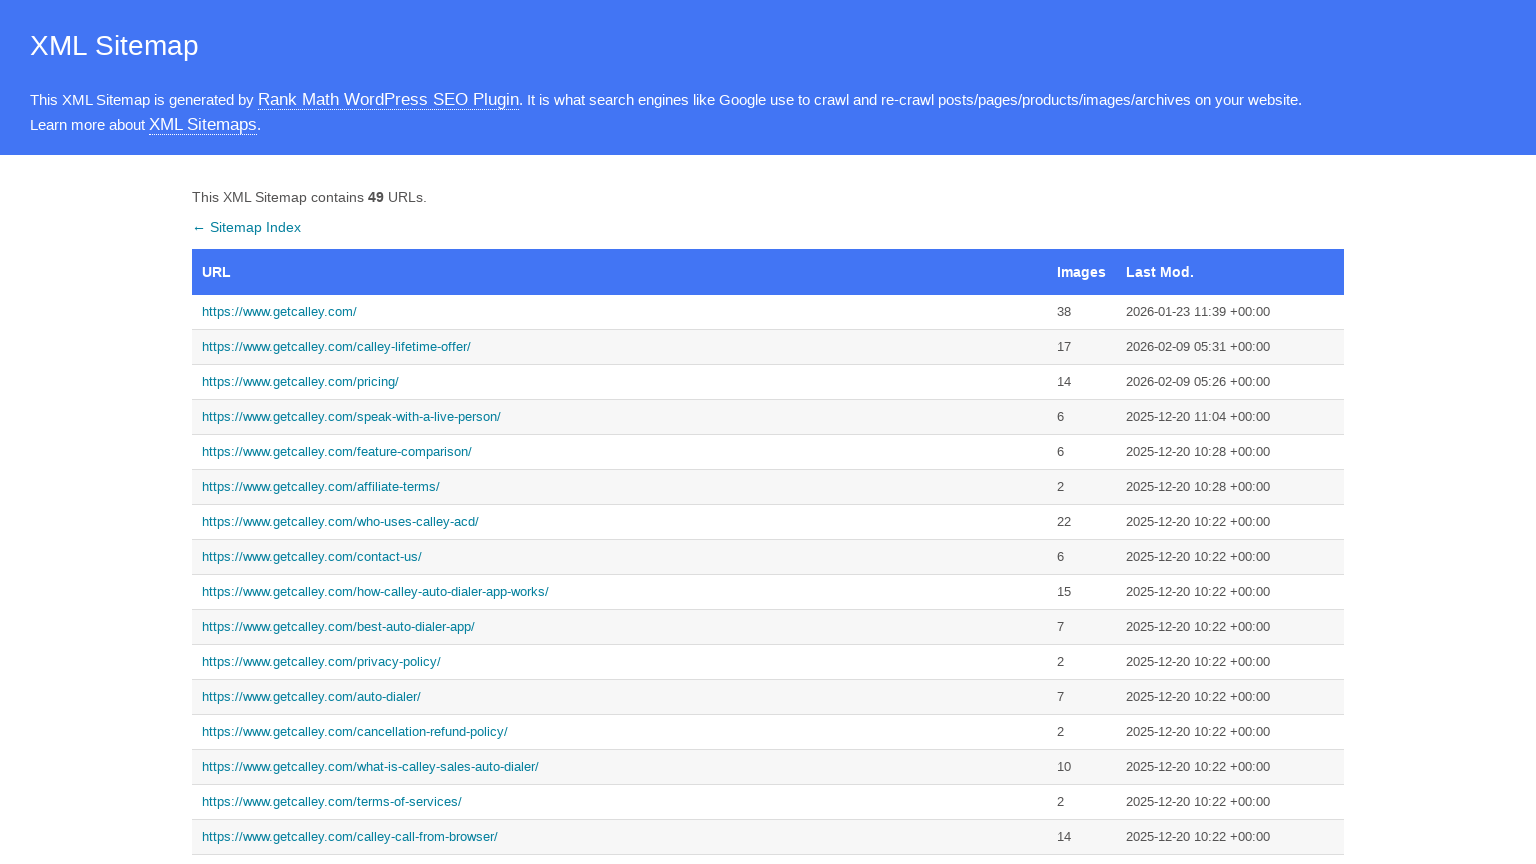

Clicked on fourth website link (https://www.getcalley.com/calley-teams-features/) at (620, 432) on a:has-text('https://www.getcalley.com/calley-teams-features/')
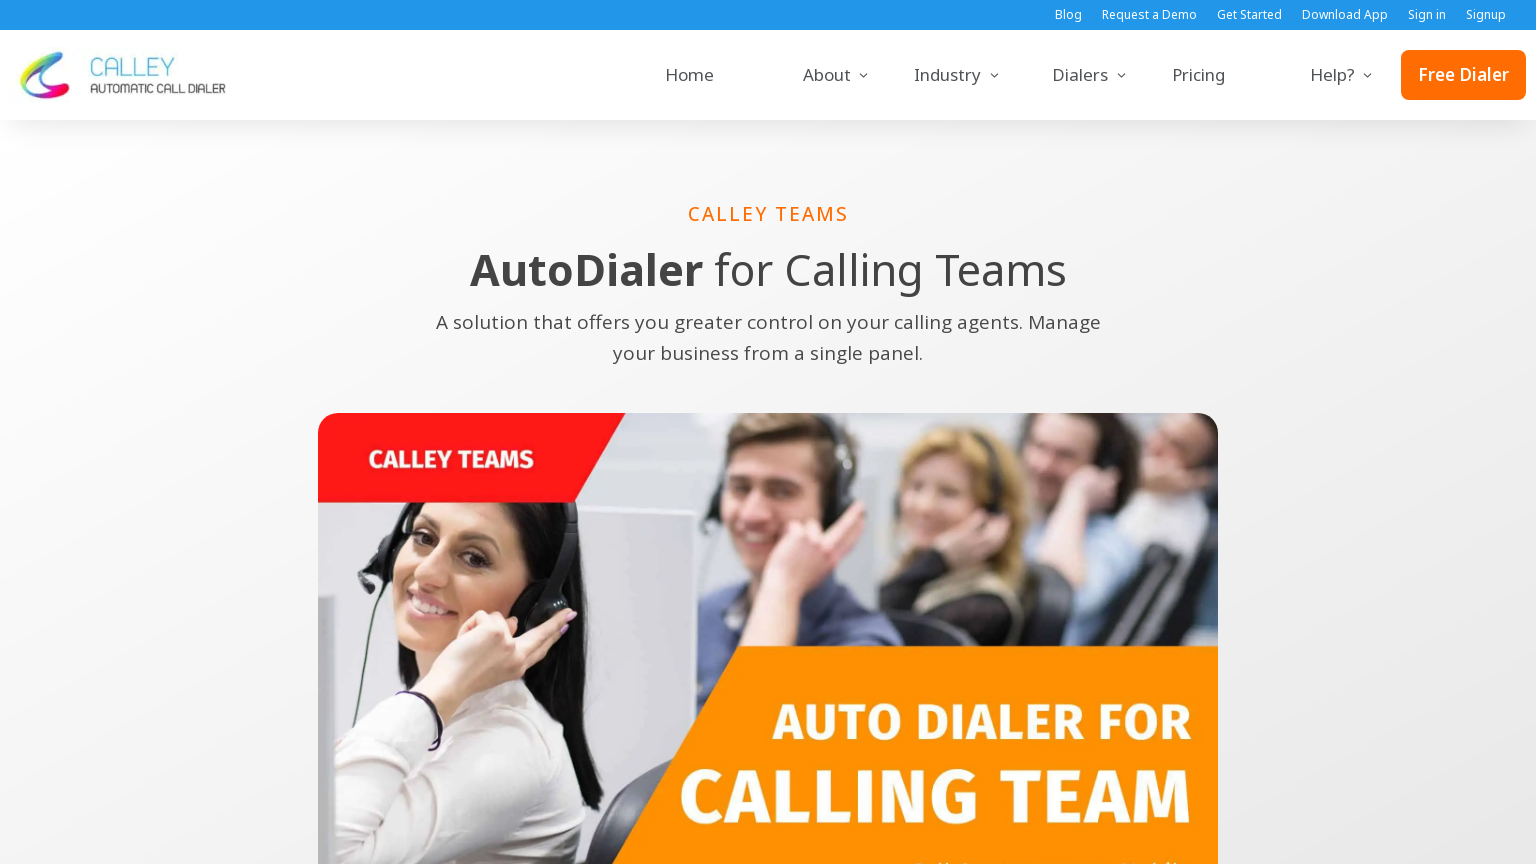

Navigated back to sitemap
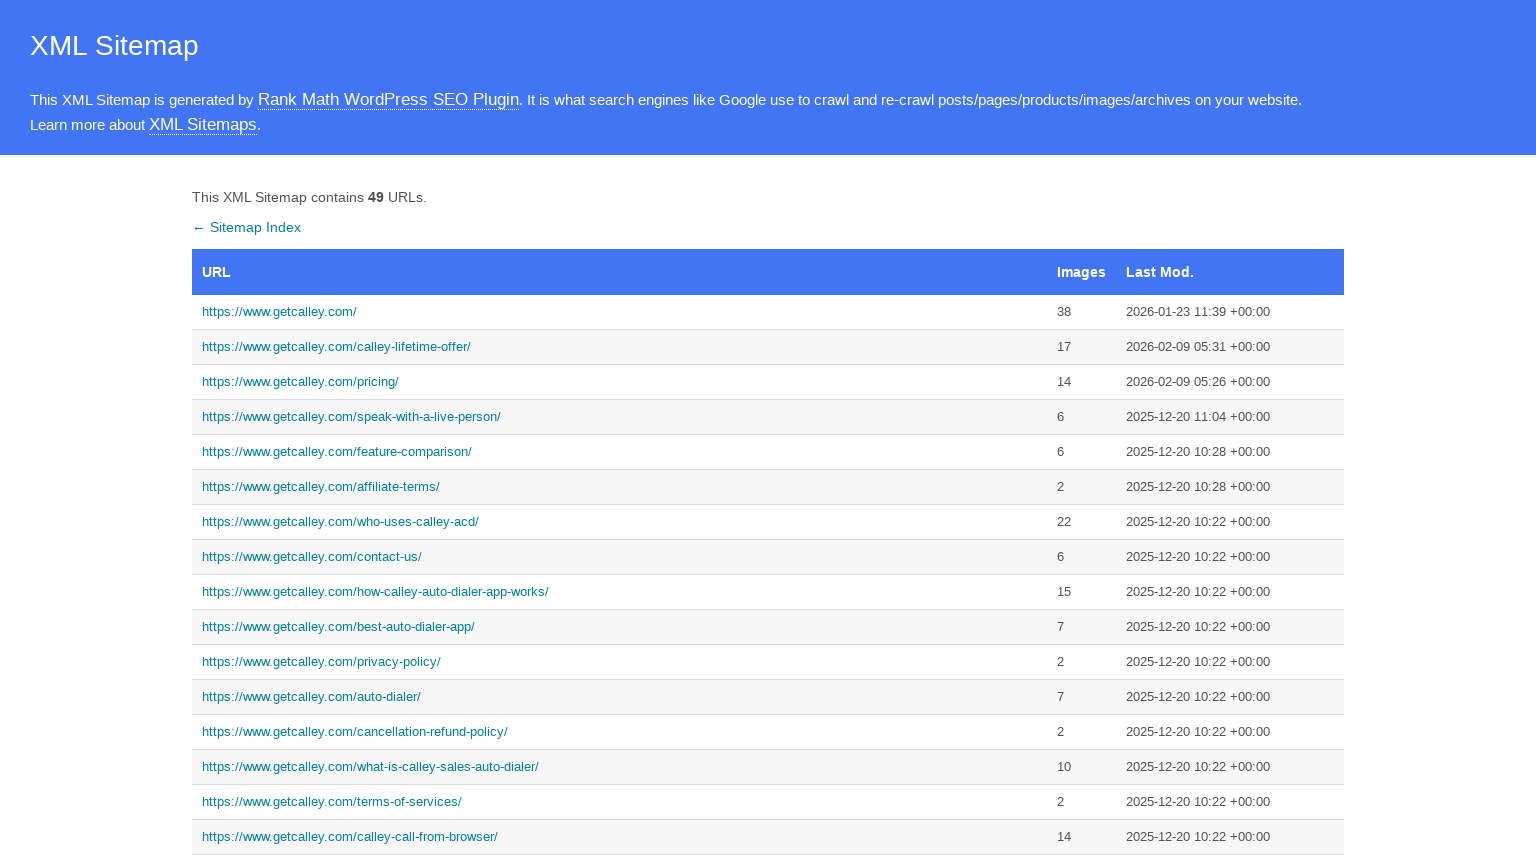

Clicked on fifth website link (https://www.getcalley.com/calley-pro-features/) at (620, 432) on a:has-text('https://www.getcalley.com/calley-pro-features/')
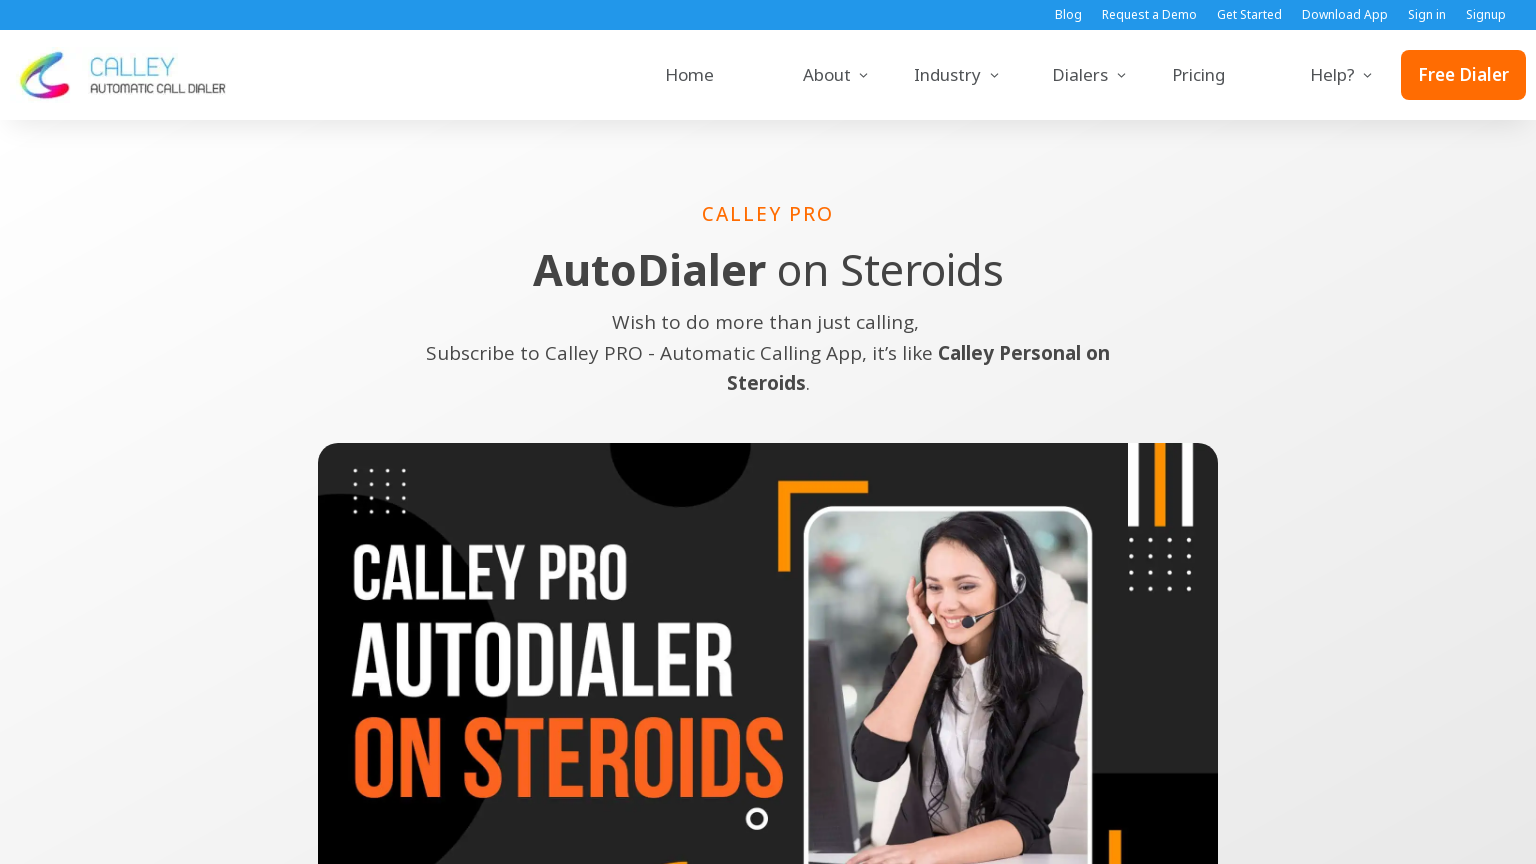

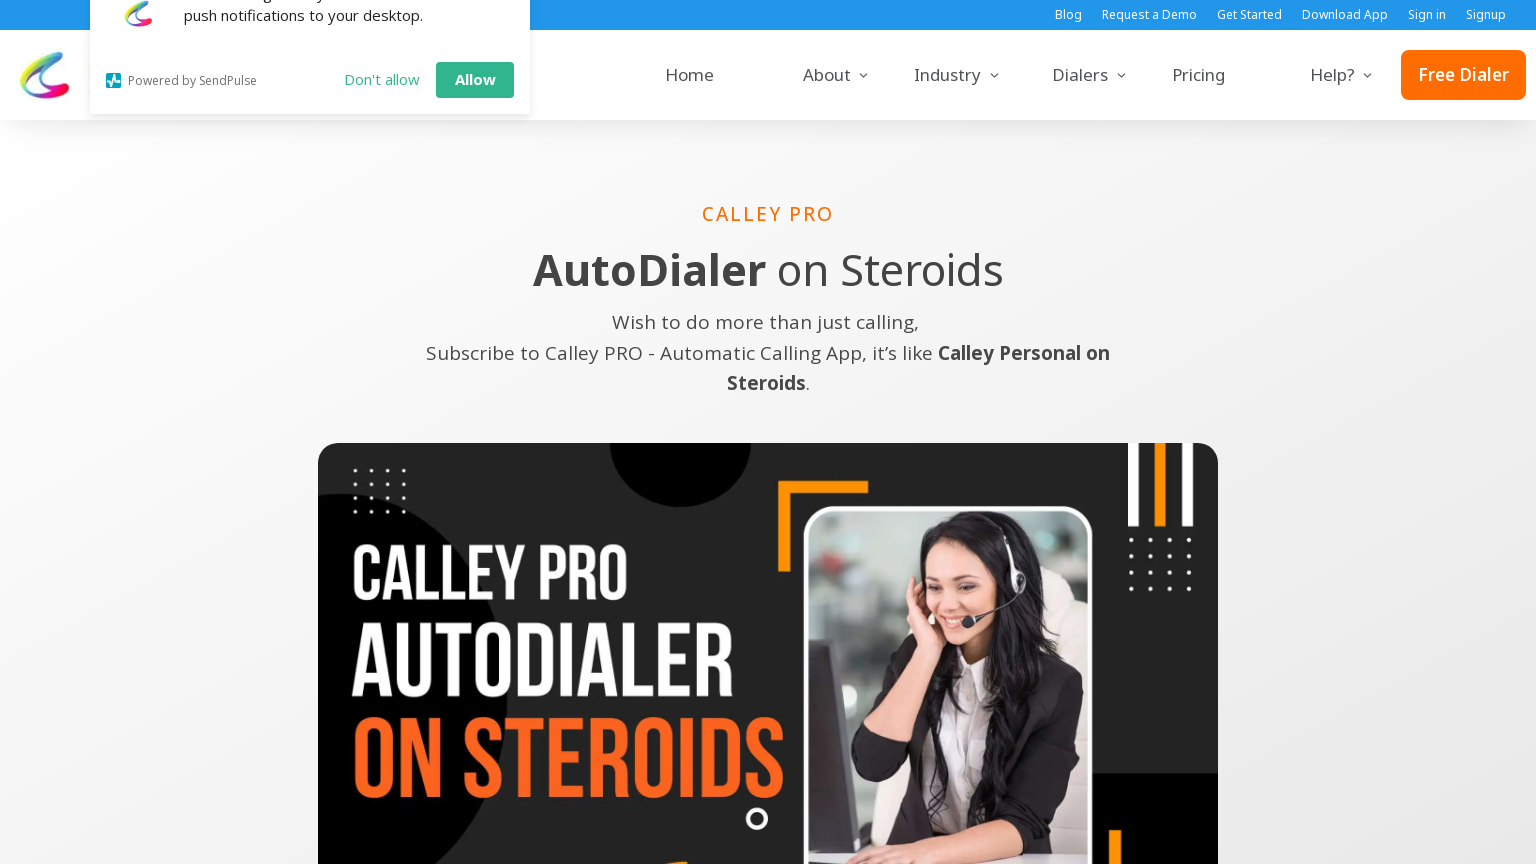